Subscribes to The Skimm newsletter by filling in an email address and submitting the form

Starting URL: http://www.theskimm.com/

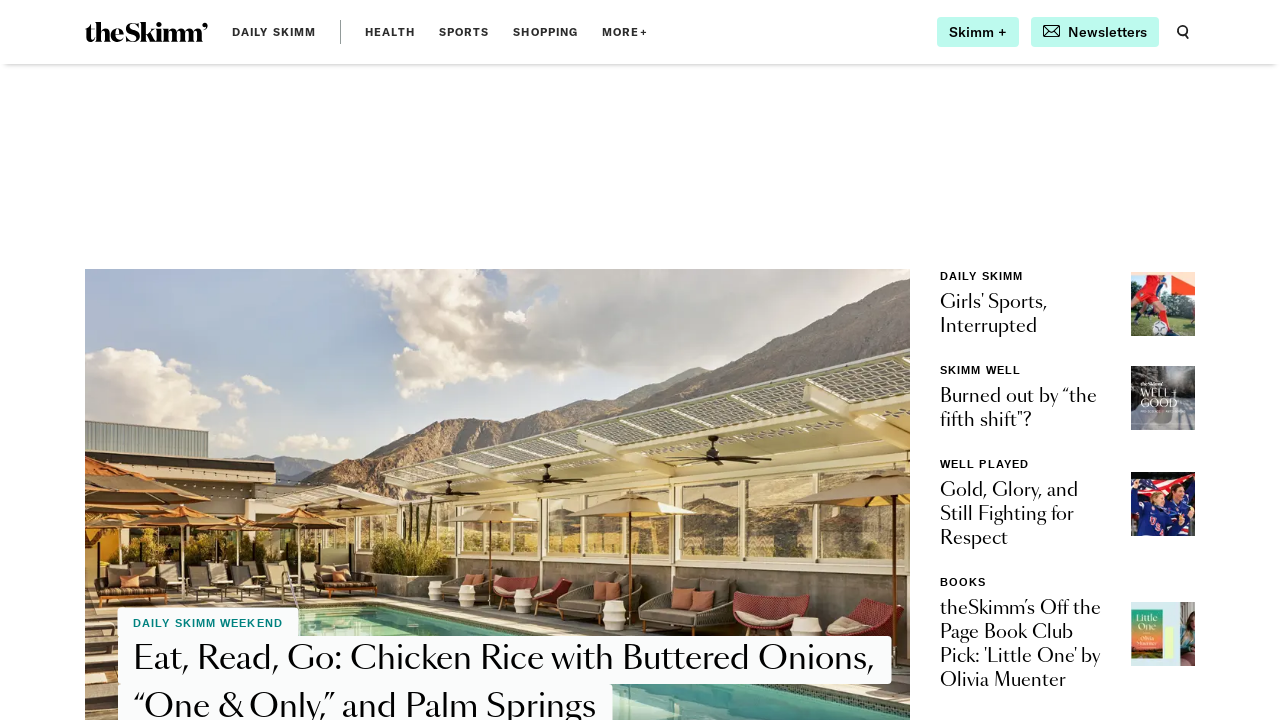

Filled email field with 'skimm_reader_5628@example.com' on input[name='email']
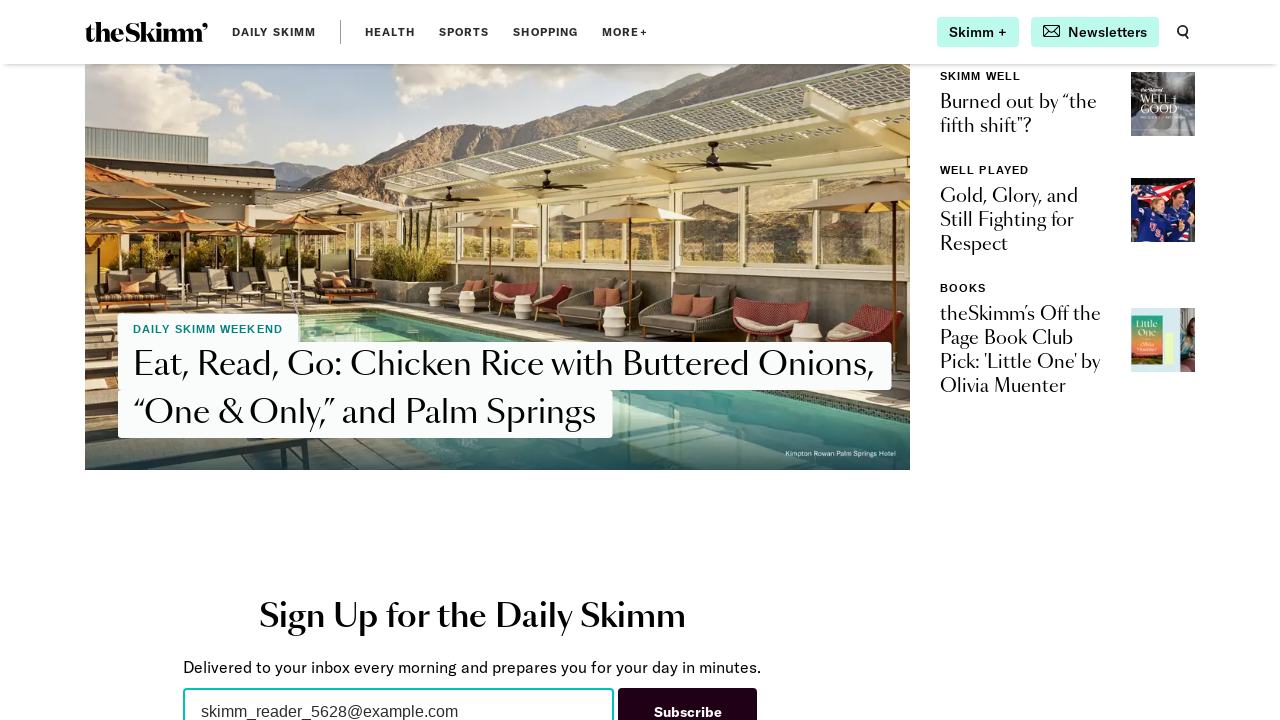

Pressed Enter to submit the newsletter subscription form on input[name='email']
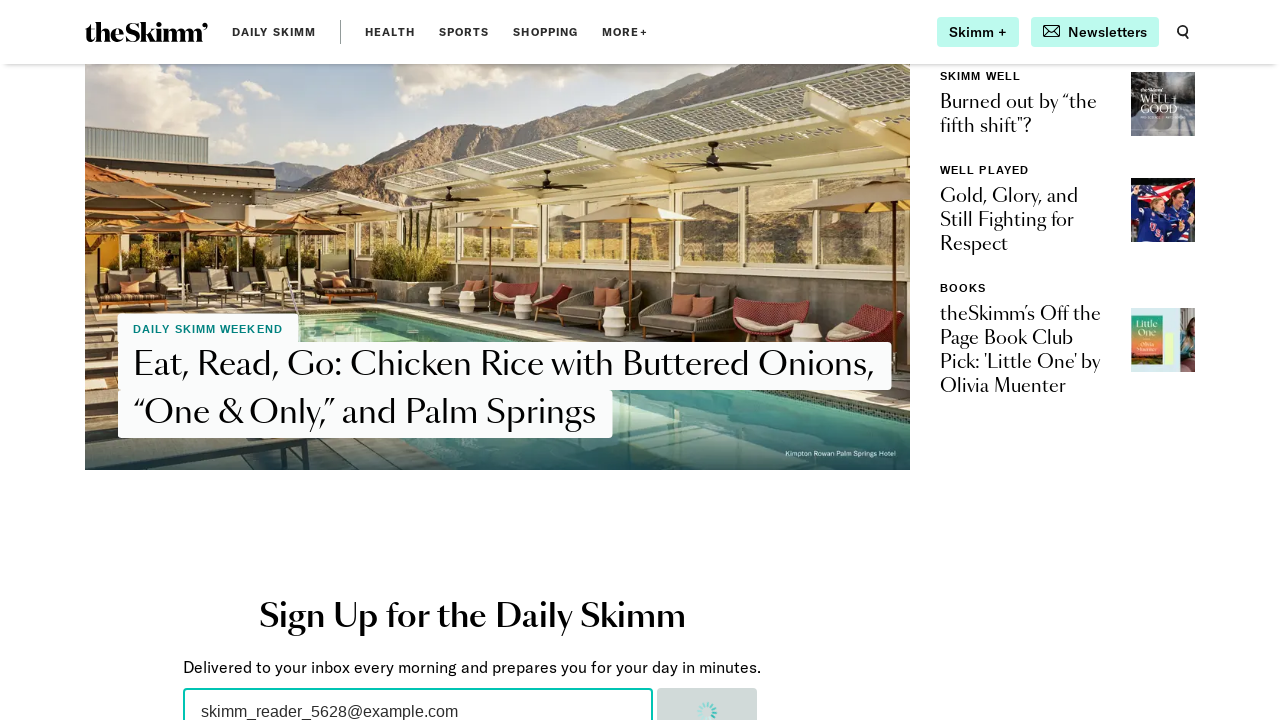

Waited 1 second for form submission to process
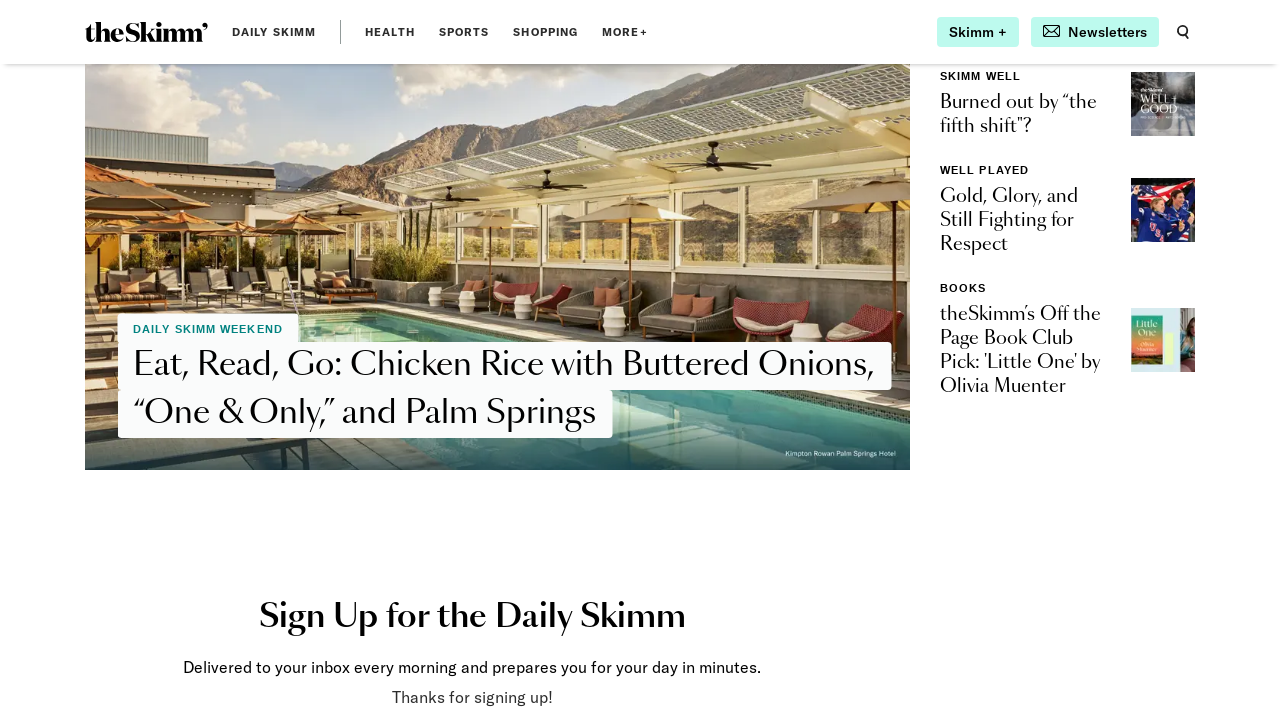

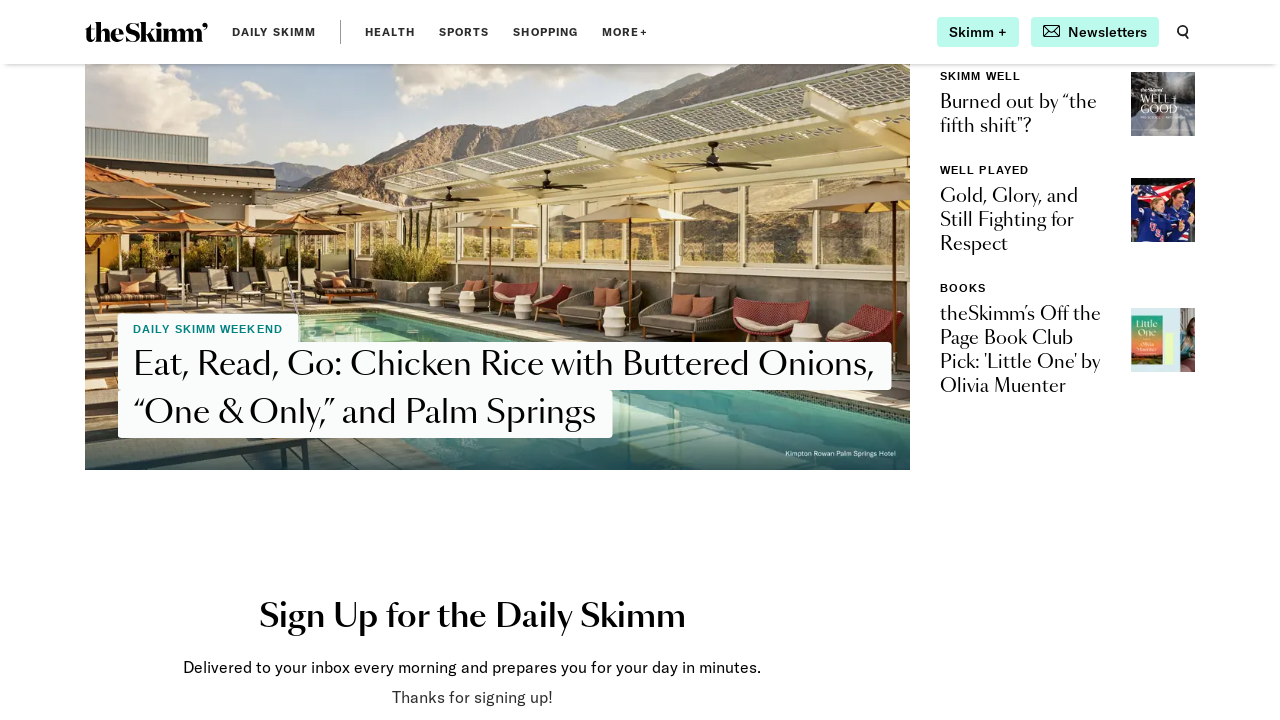